Tests that the counter displays the current number of todo items as items are added.

Starting URL: https://demo.playwright.dev/todomvc

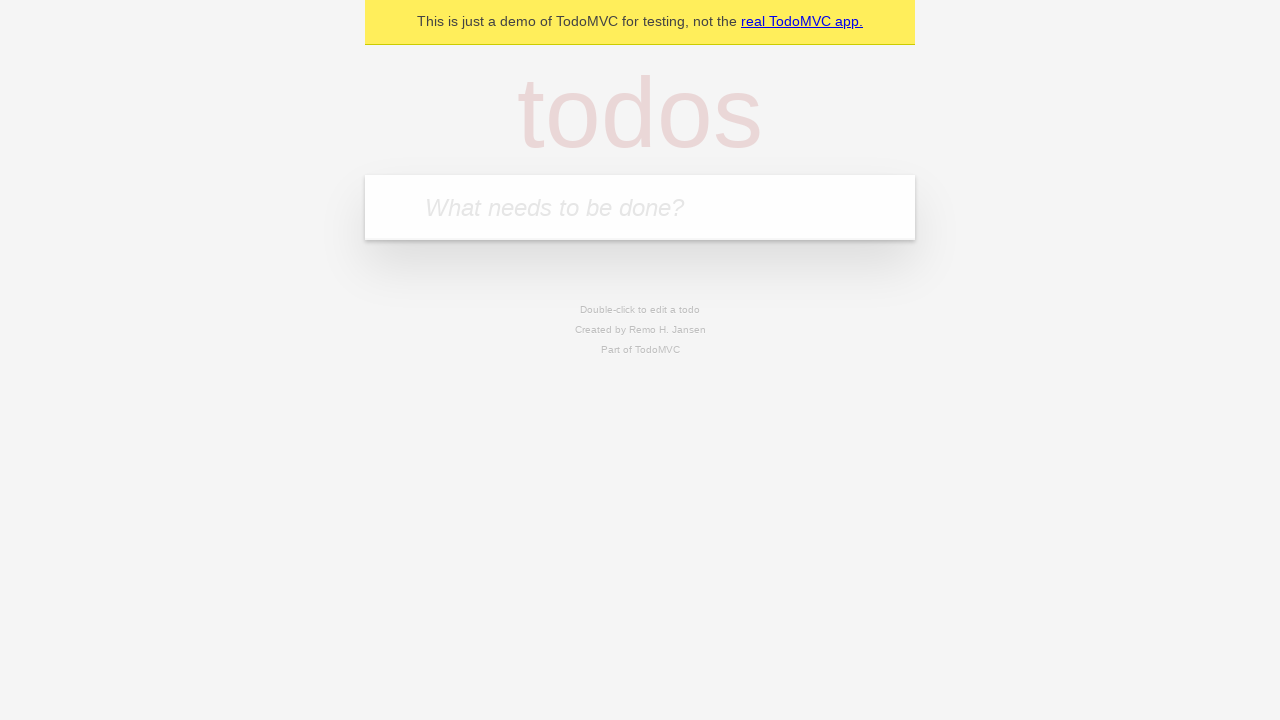

Located the 'What needs to be done?' input field
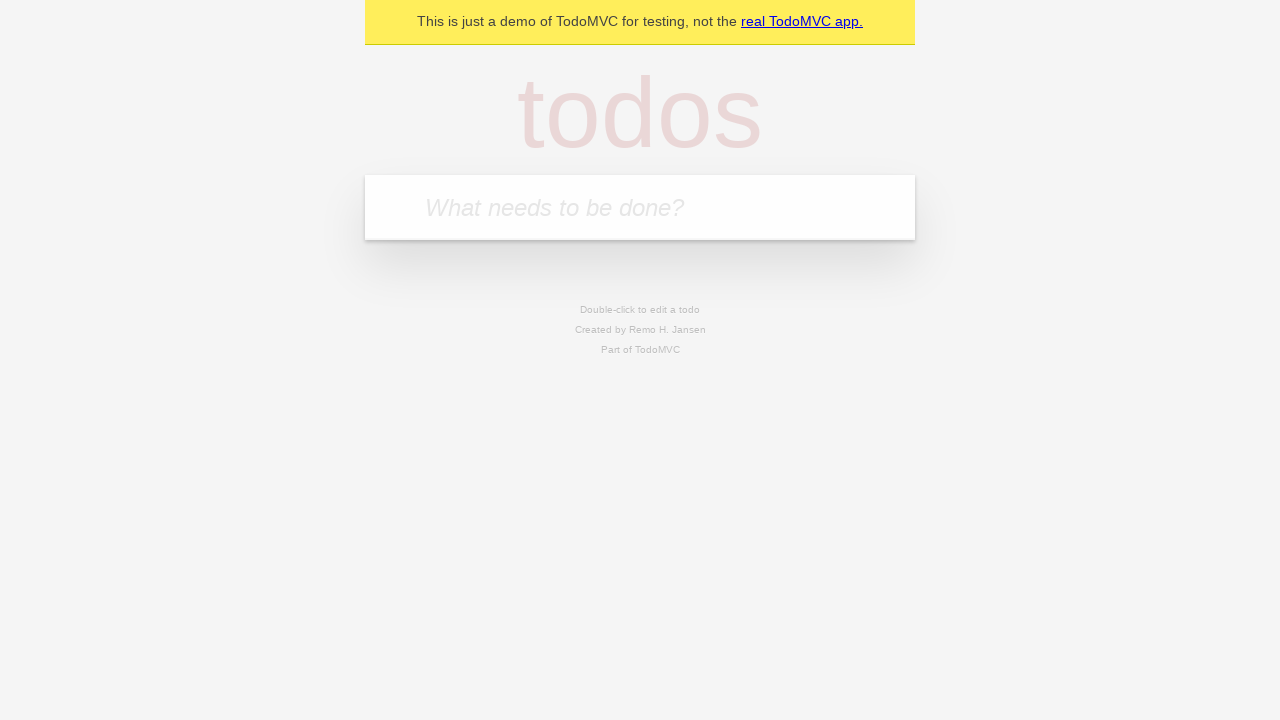

Filled input with 'buy some cheese' on internal:attr=[placeholder="What needs to be done?"i]
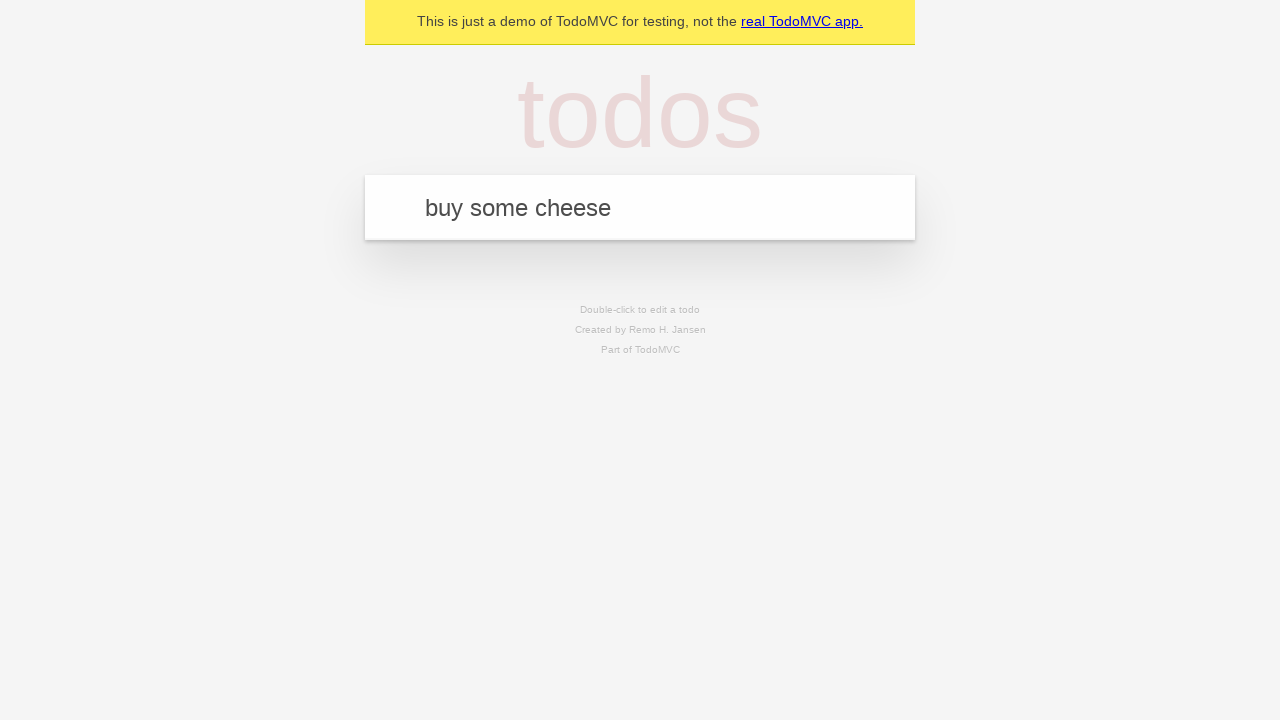

Pressed Enter to add first todo item on internal:attr=[placeholder="What needs to be done?"i]
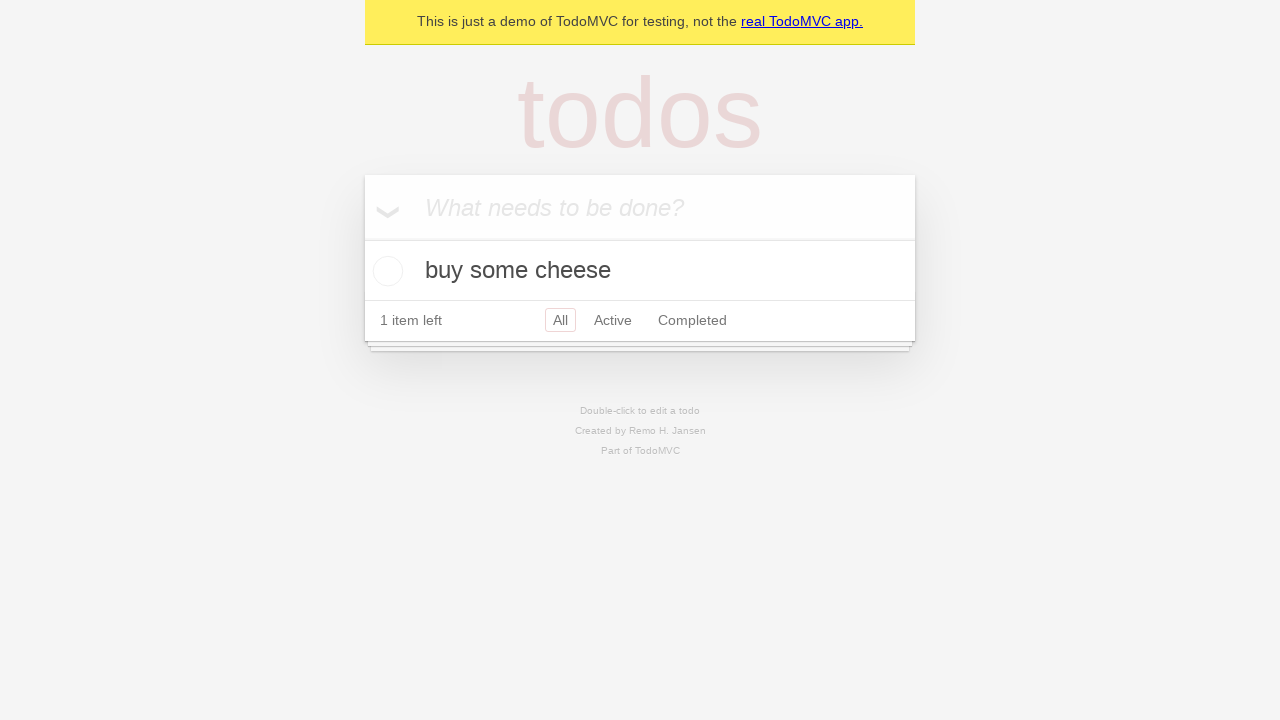

Todo counter element loaded
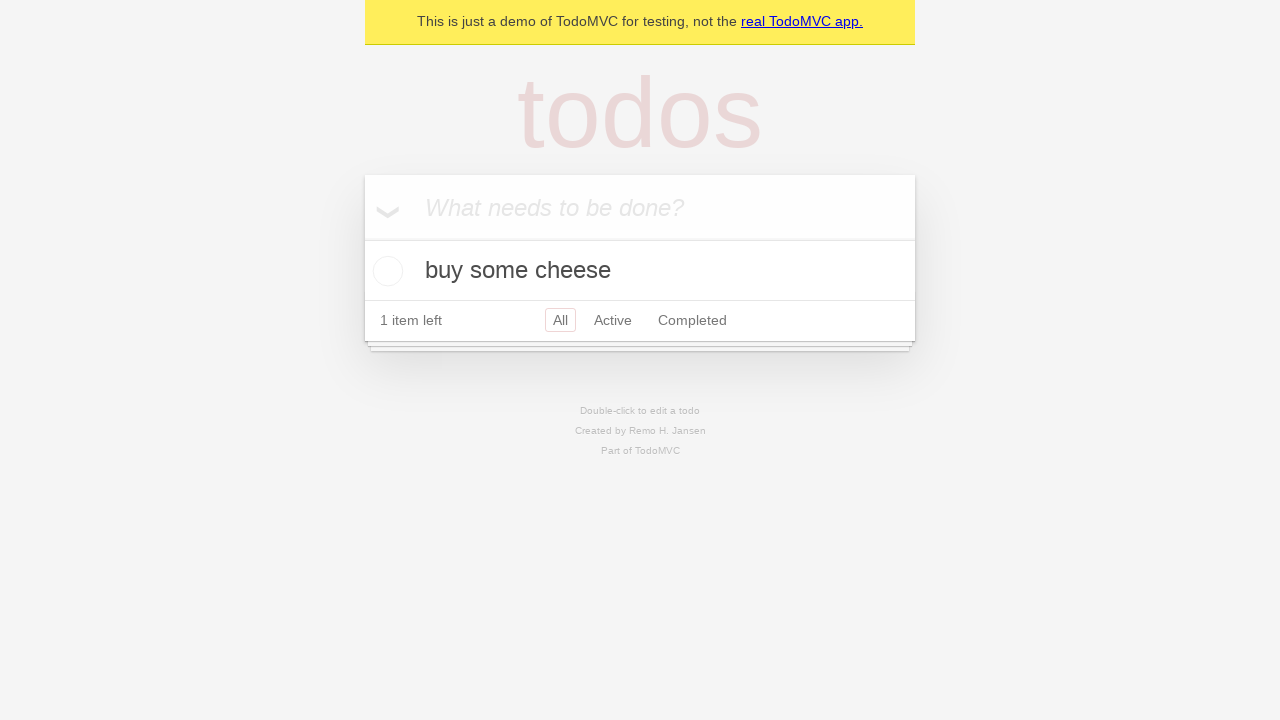

Filled input with 'feed the cat' on internal:attr=[placeholder="What needs to be done?"i]
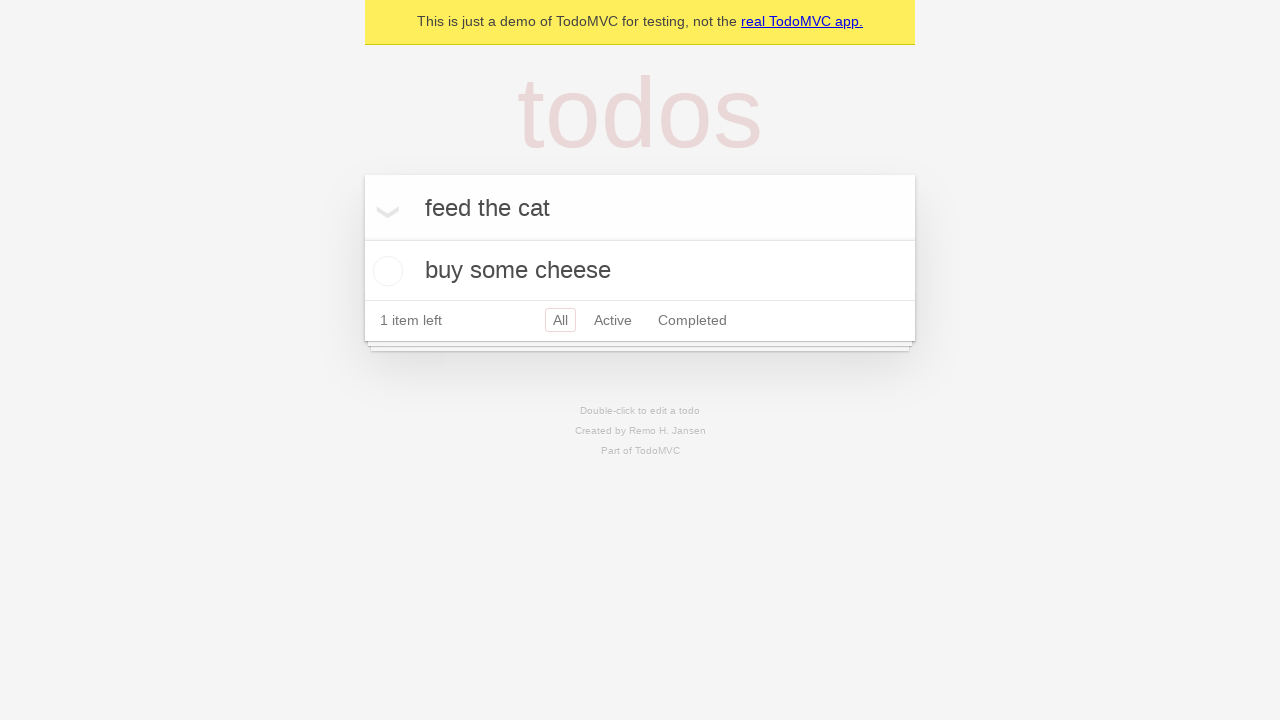

Pressed Enter to add second todo item on internal:attr=[placeholder="What needs to be done?"i]
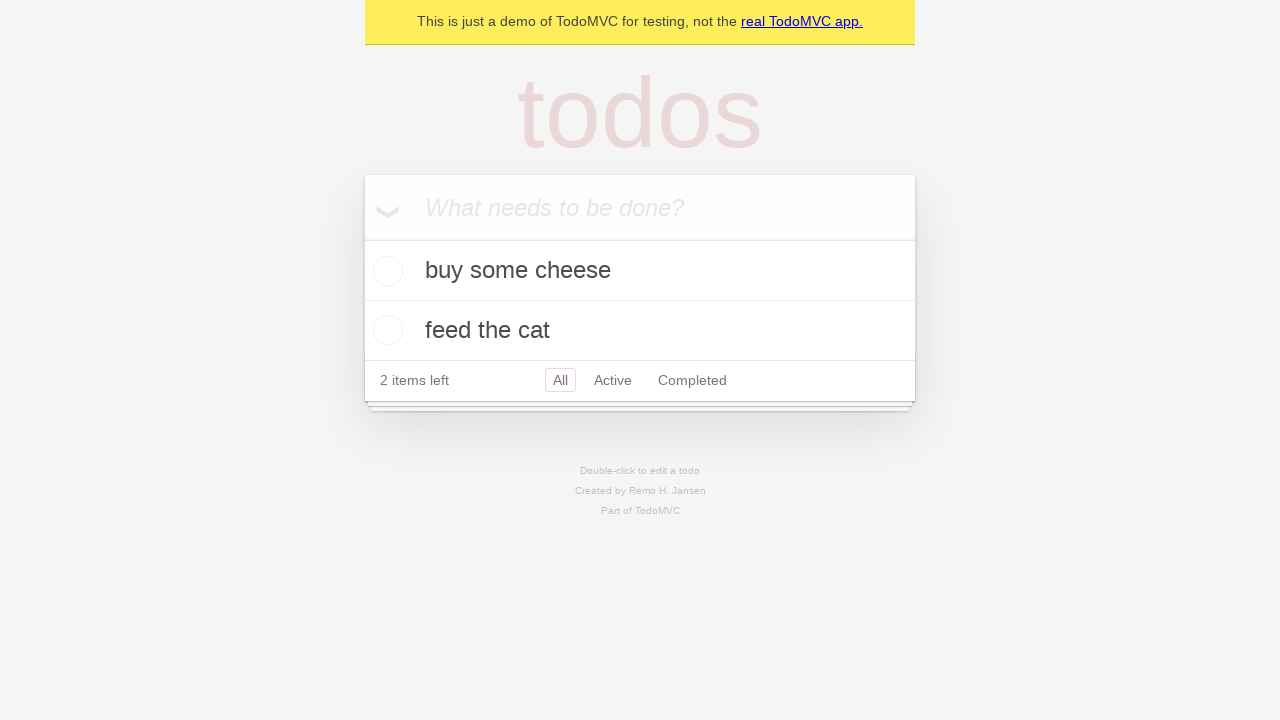

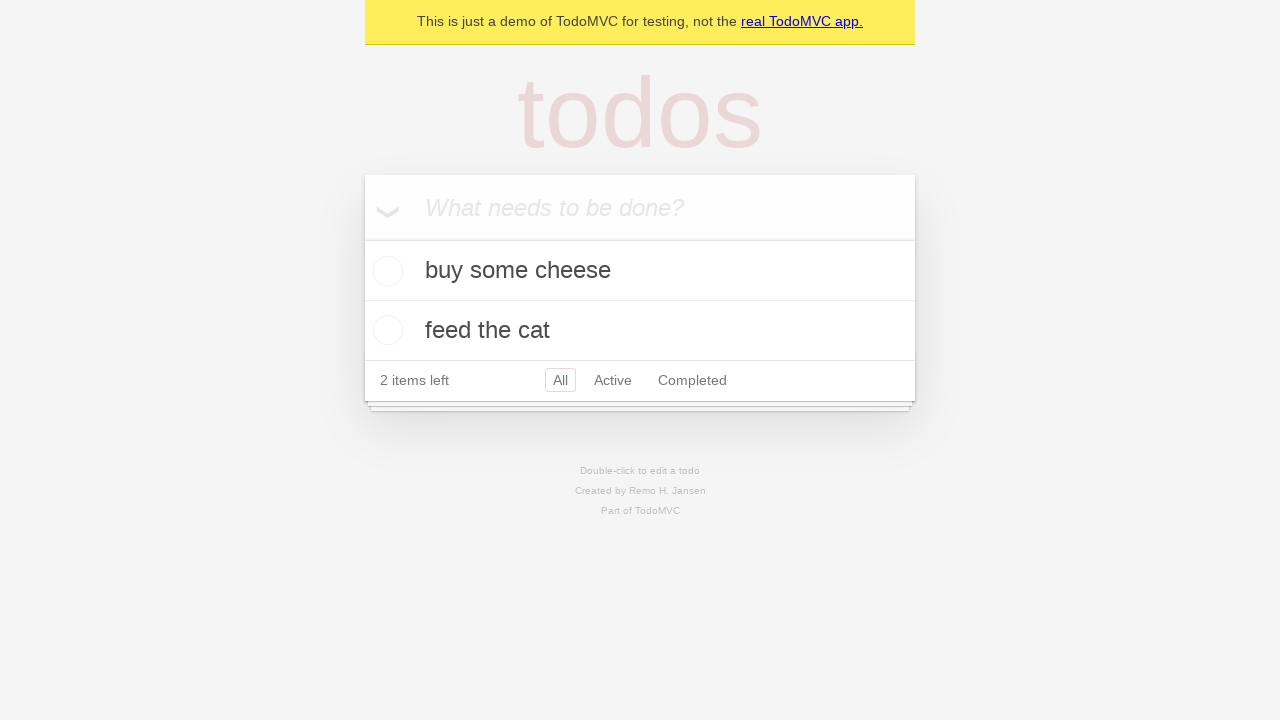